Navigates to YouTube homepage and waits for the video grid content to load by checking for the rich grid renderer element.

Starting URL: https://www.youtube.com

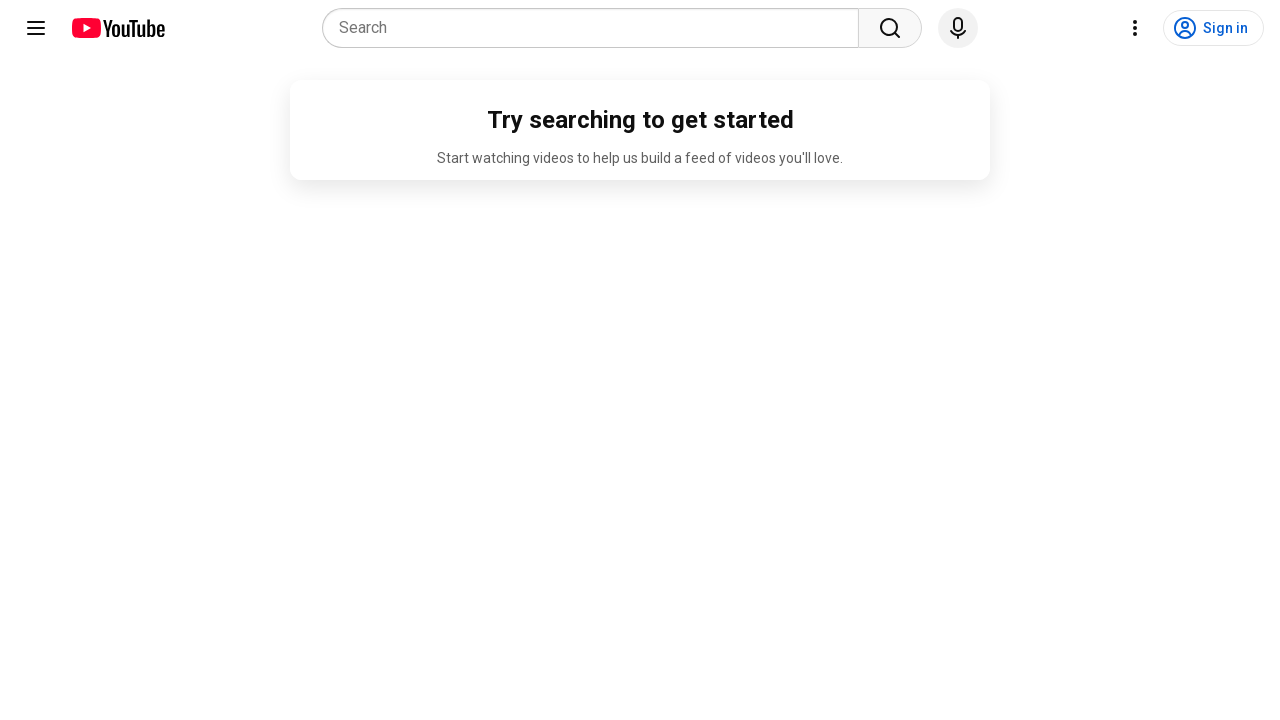

Navigated to YouTube homepage
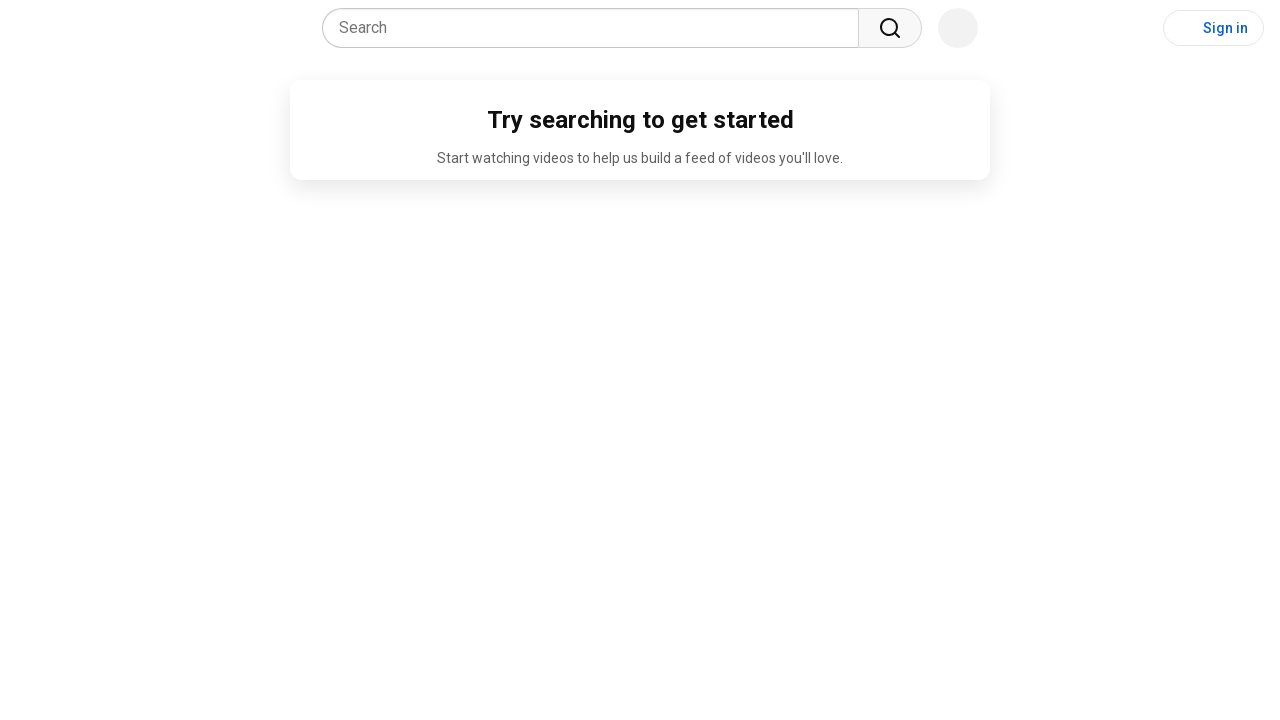

Waited for video grid content to load (ytd-rich-grid-renderer element)
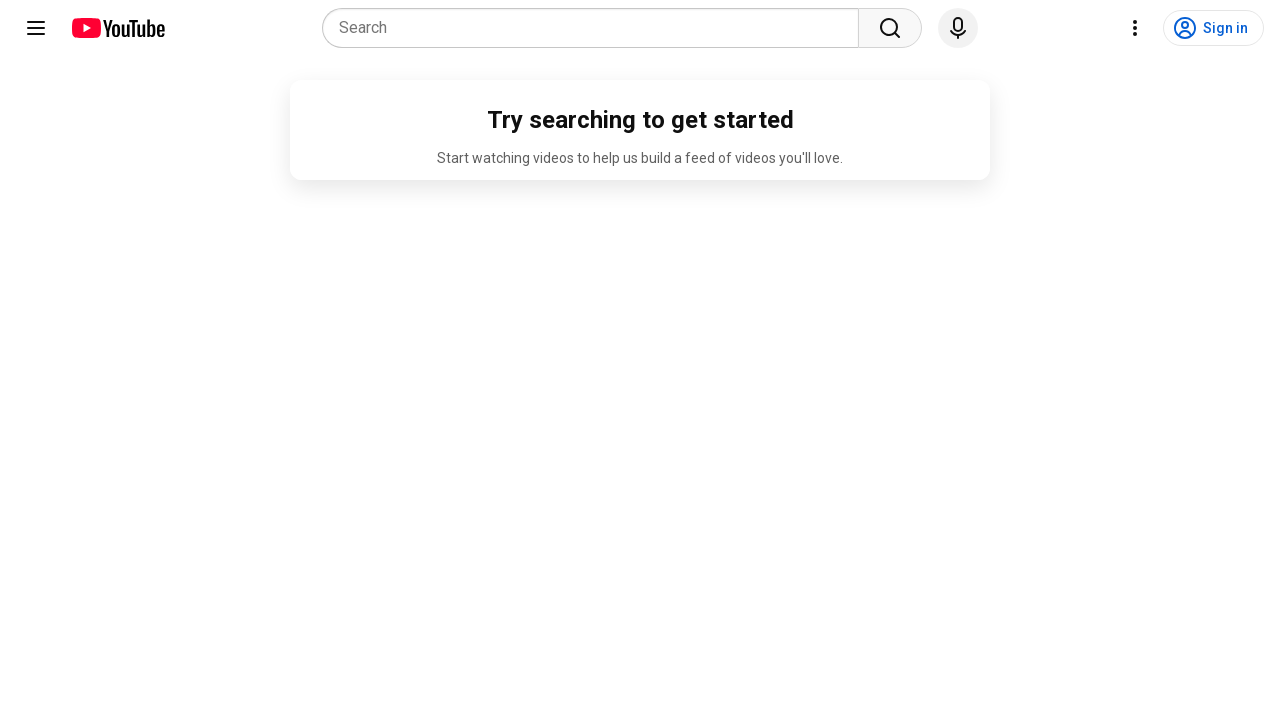

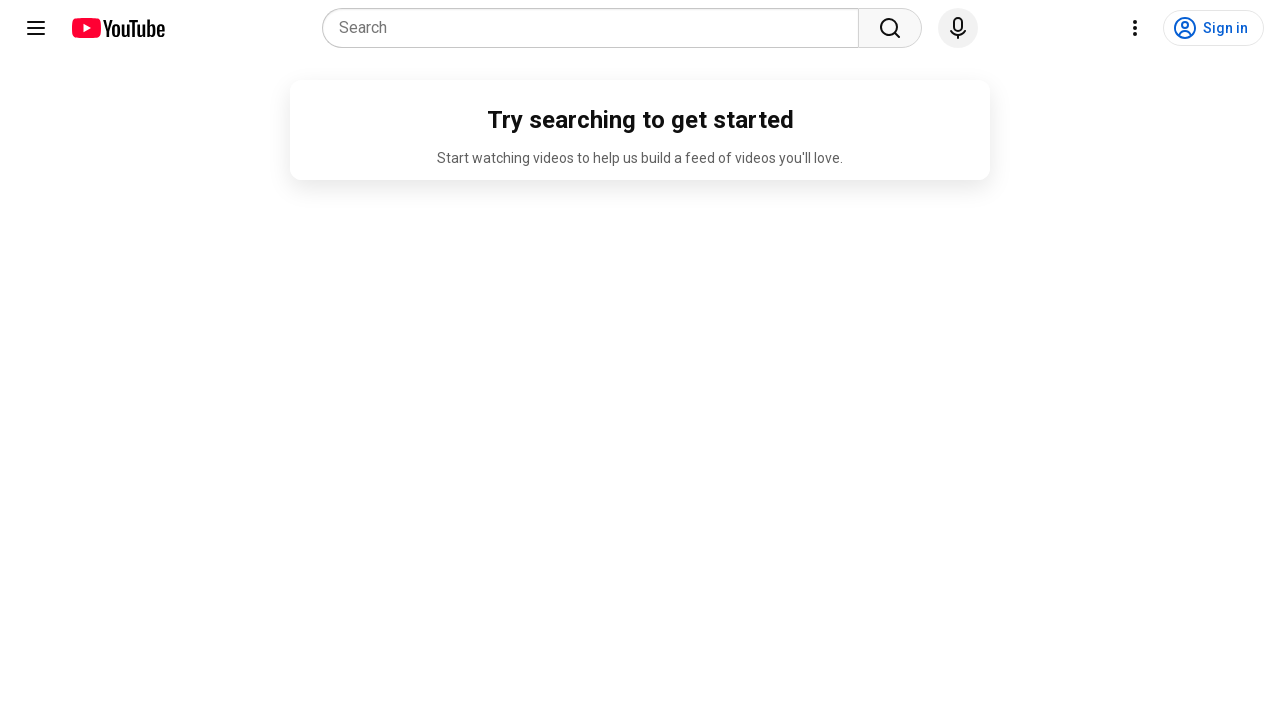